Tests website navigation by clicking on the Online Training link and then navigating back

Starting URL: https://www.pavantestingtools.com/

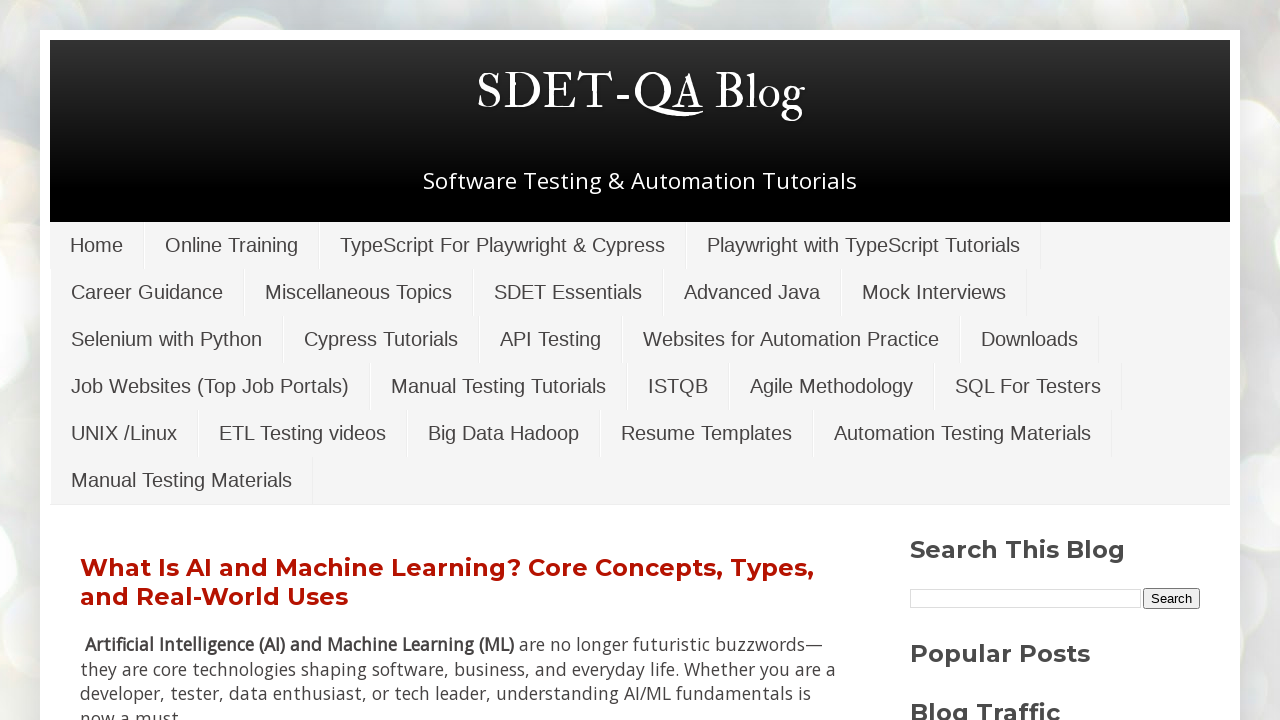

Clicked on Online Training link at (232, 245) on xpath=//a[text() = 'Online Training']
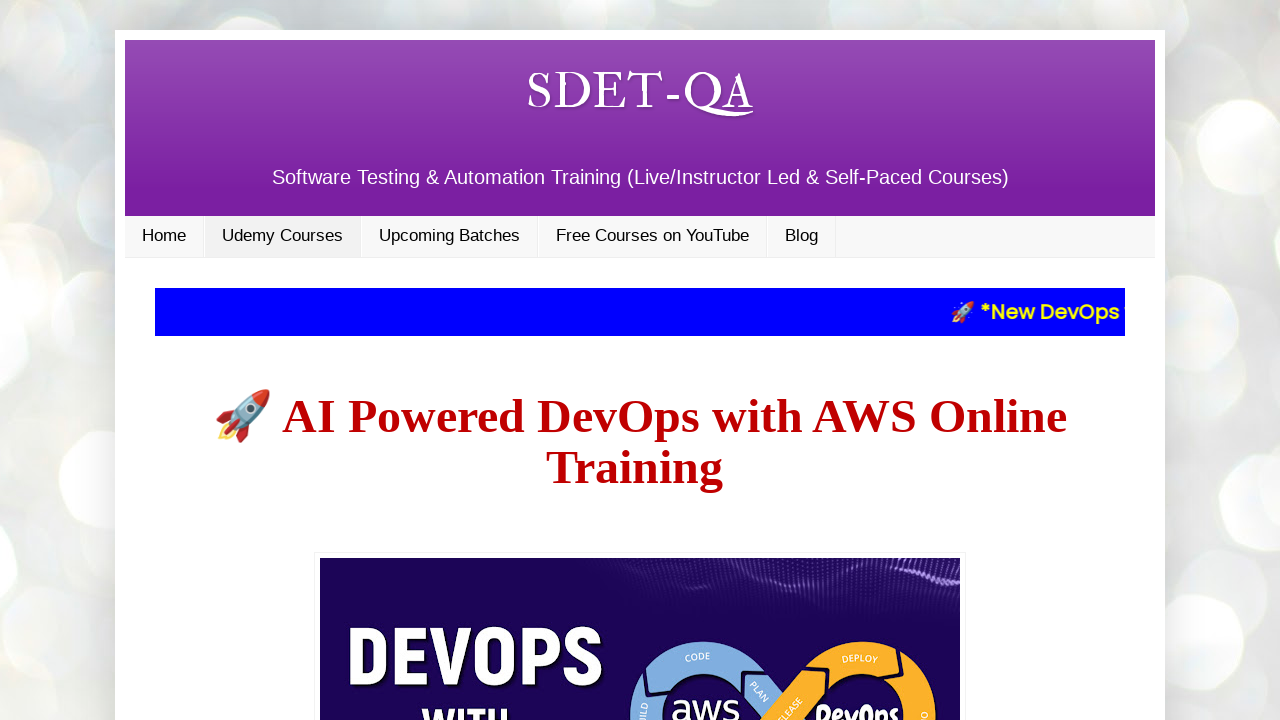

Navigated back to the previous page
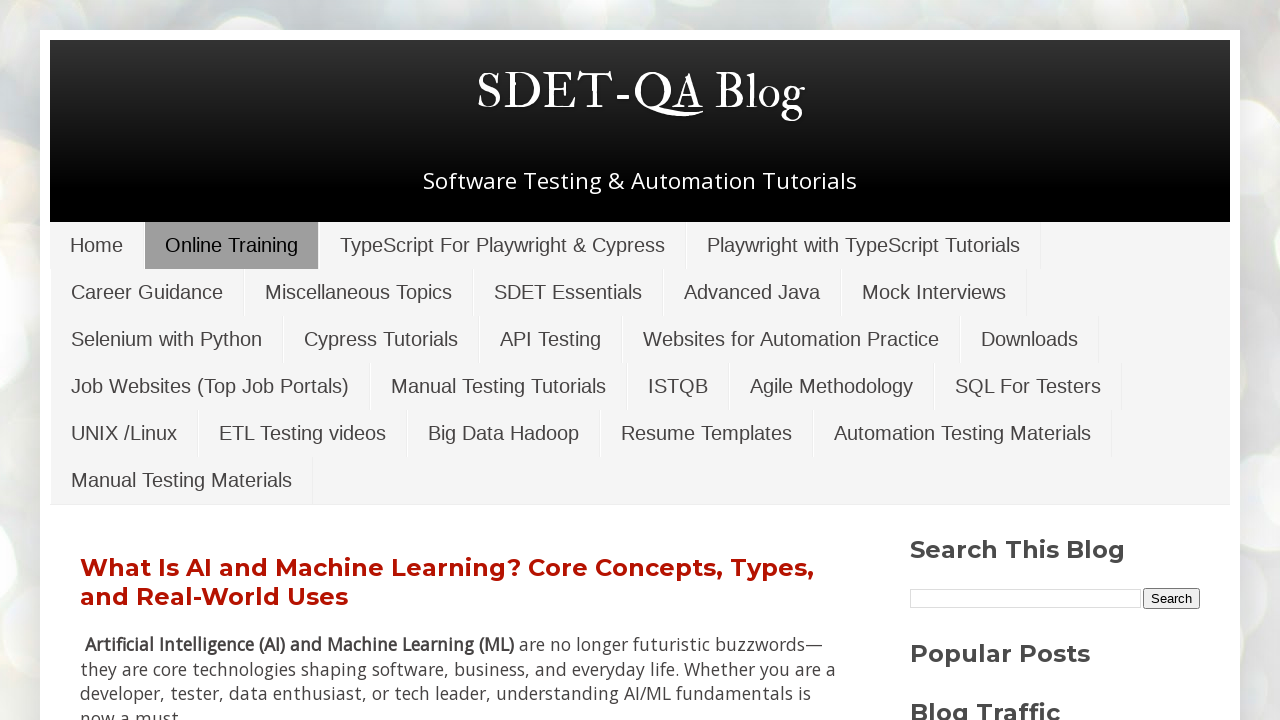

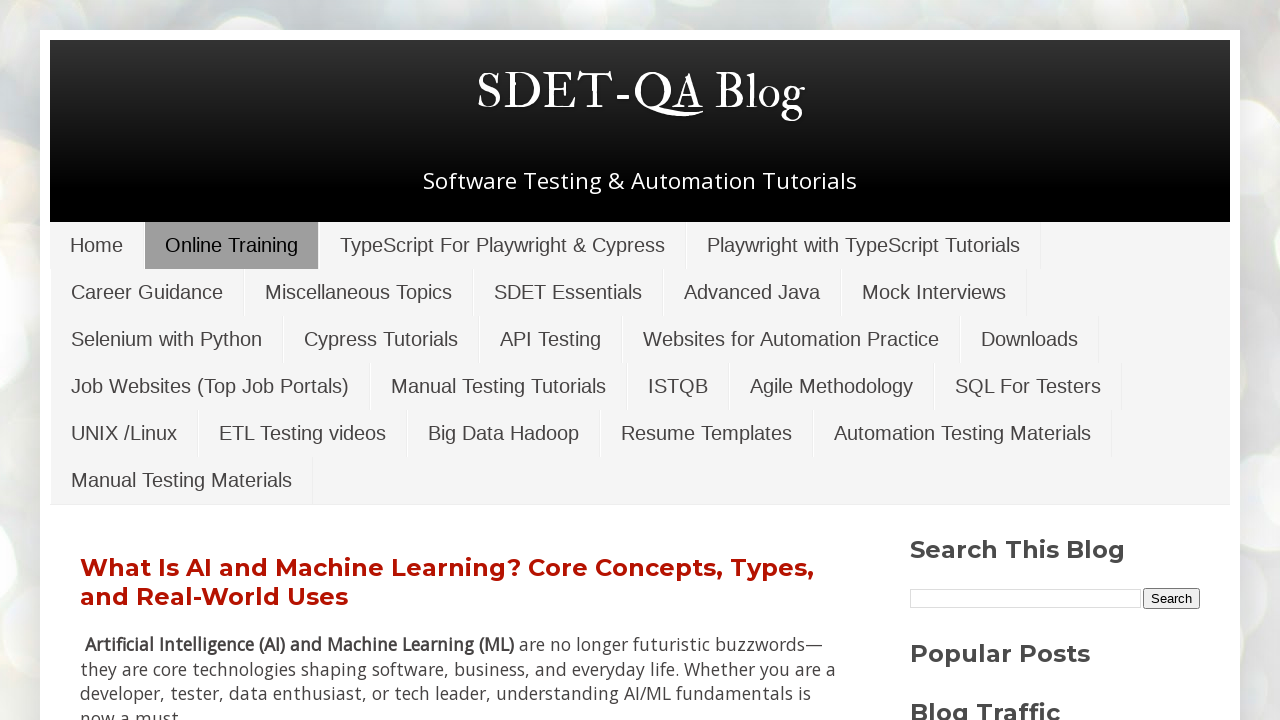